Tests the "Forgot Password?" link functionality on a hotel booking application by clicking the link and verifying the resulting page displays correctly with expected elements.

Starting URL: https://adactinhotelapp.com/

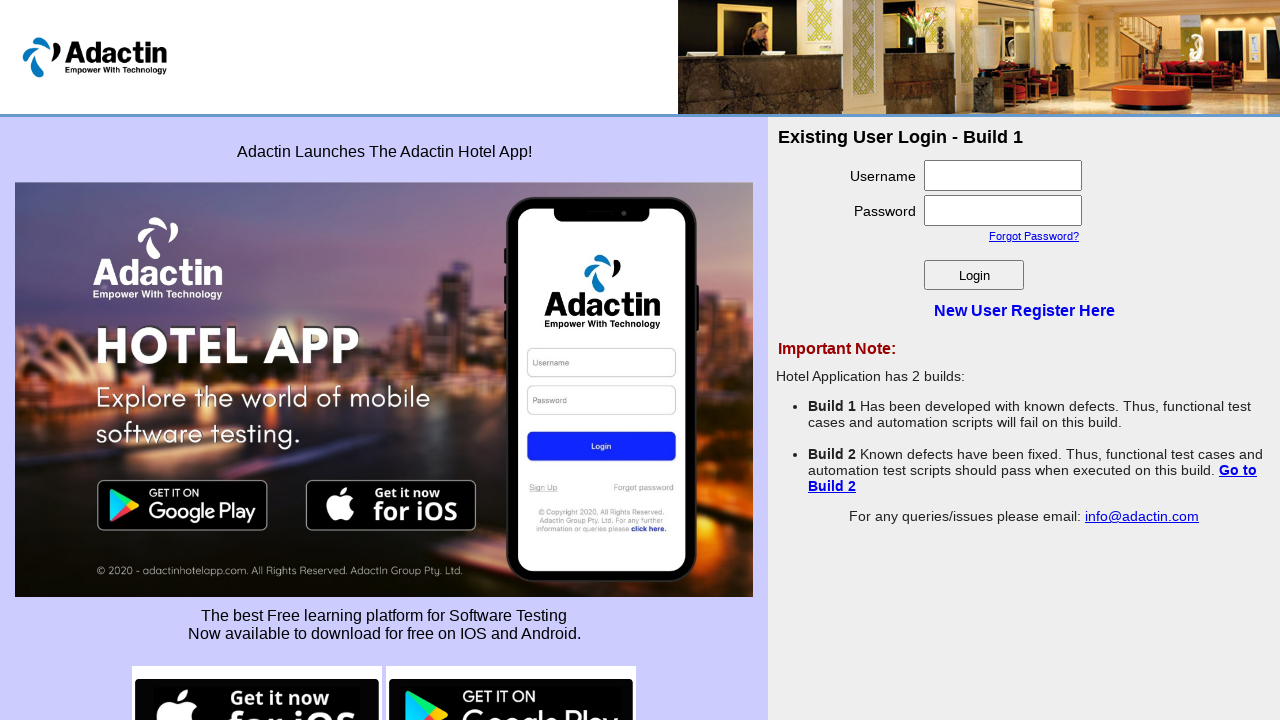

Navigated to Adactin Hotel Application homepage
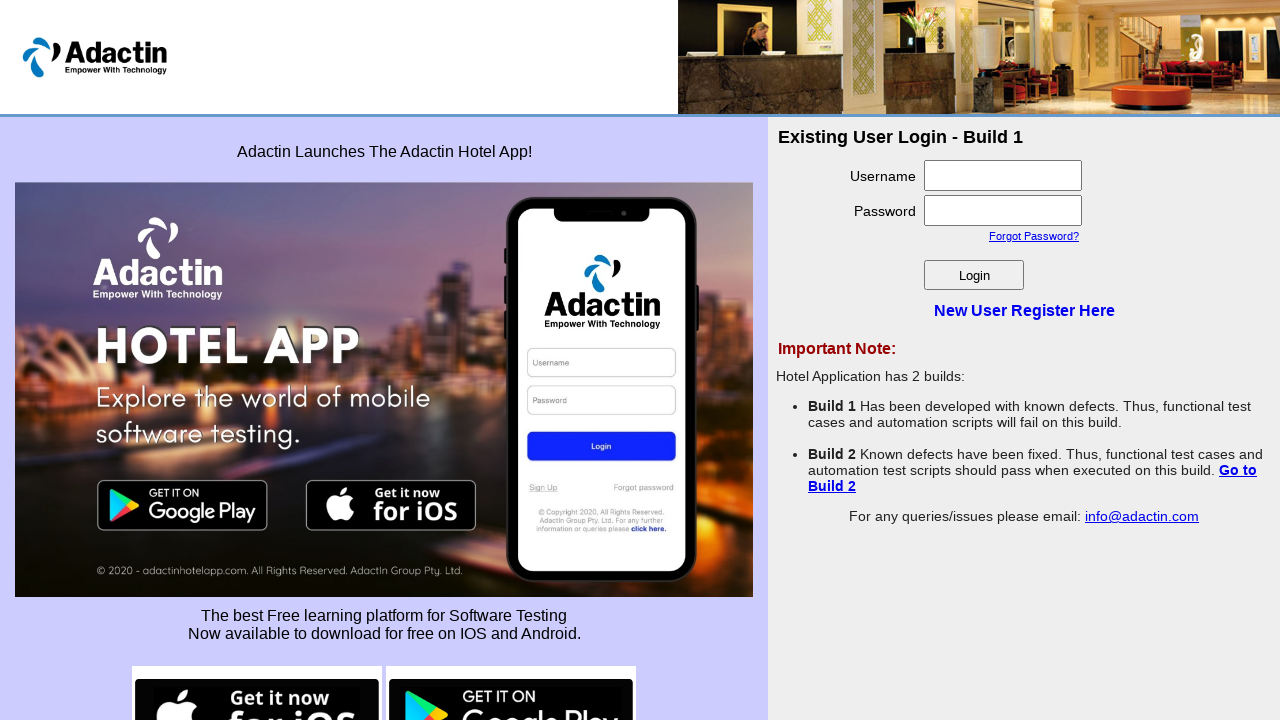

Clicked on 'Forgot Password?' link at (1034, 236) on text=Forgot Password?
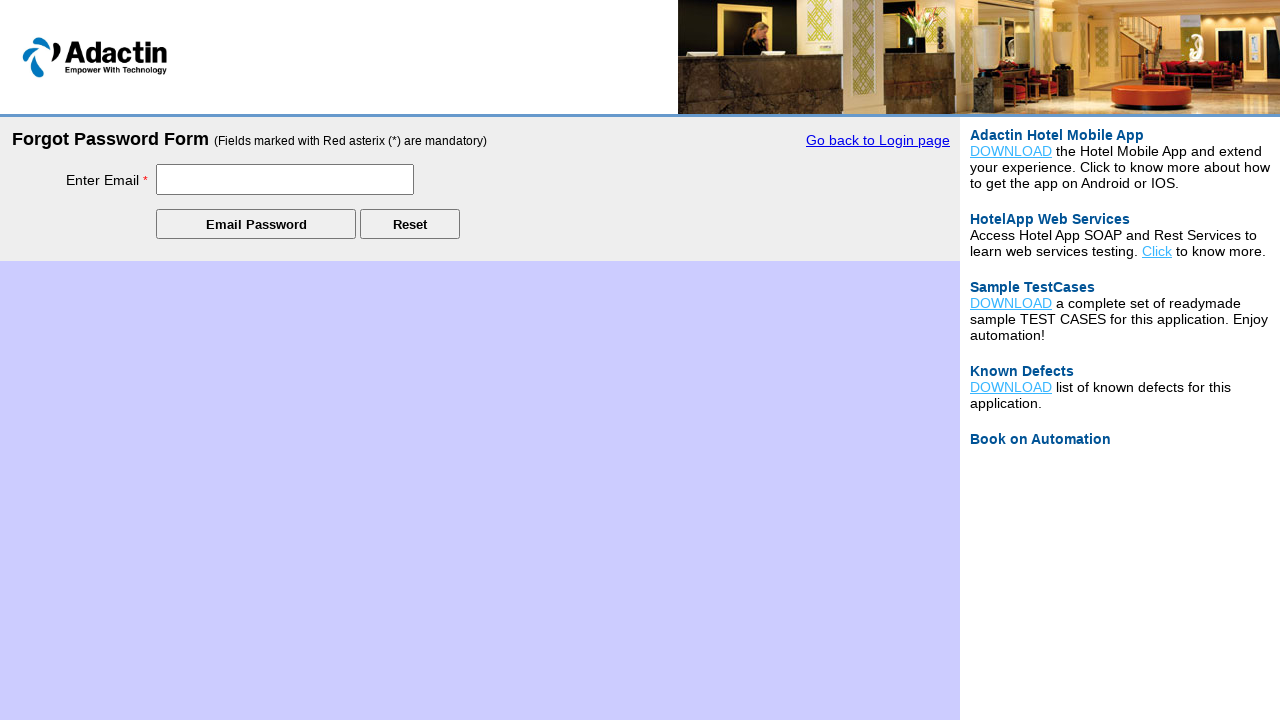

Forgot Password page loaded and login_title element is visible
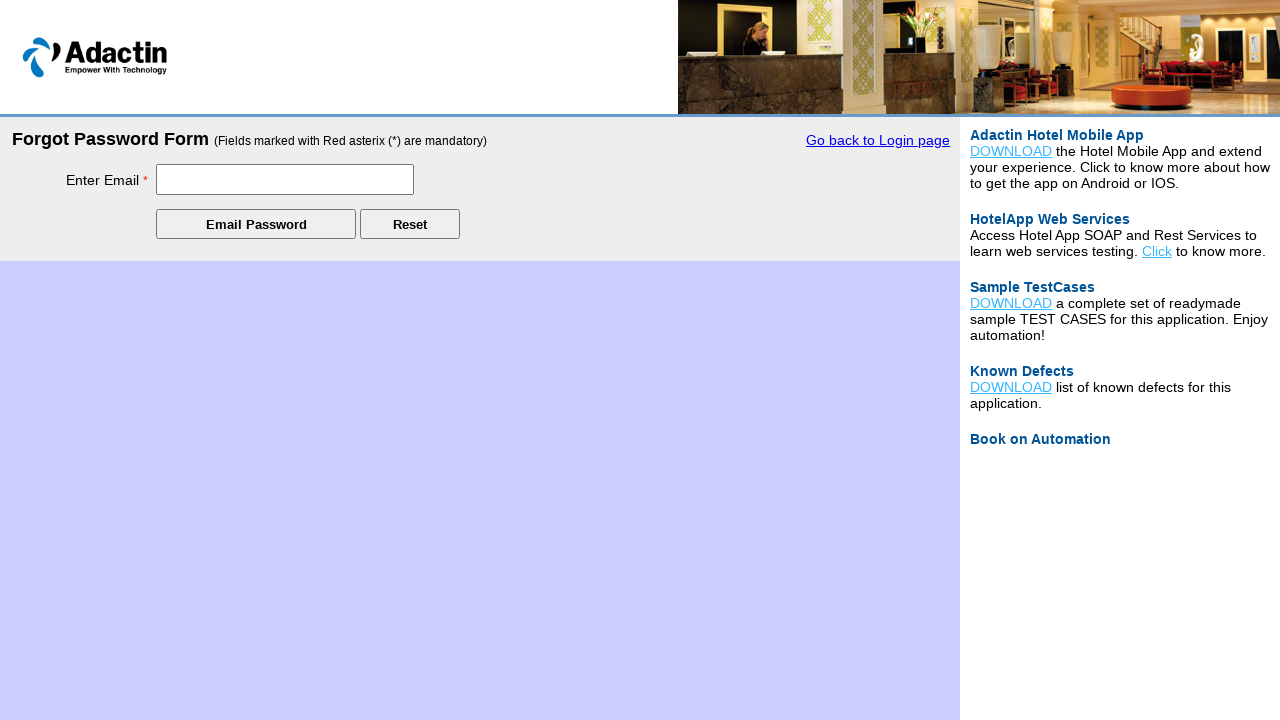

Verified 'Go back to Login page' link is visible on the Forgot Password page
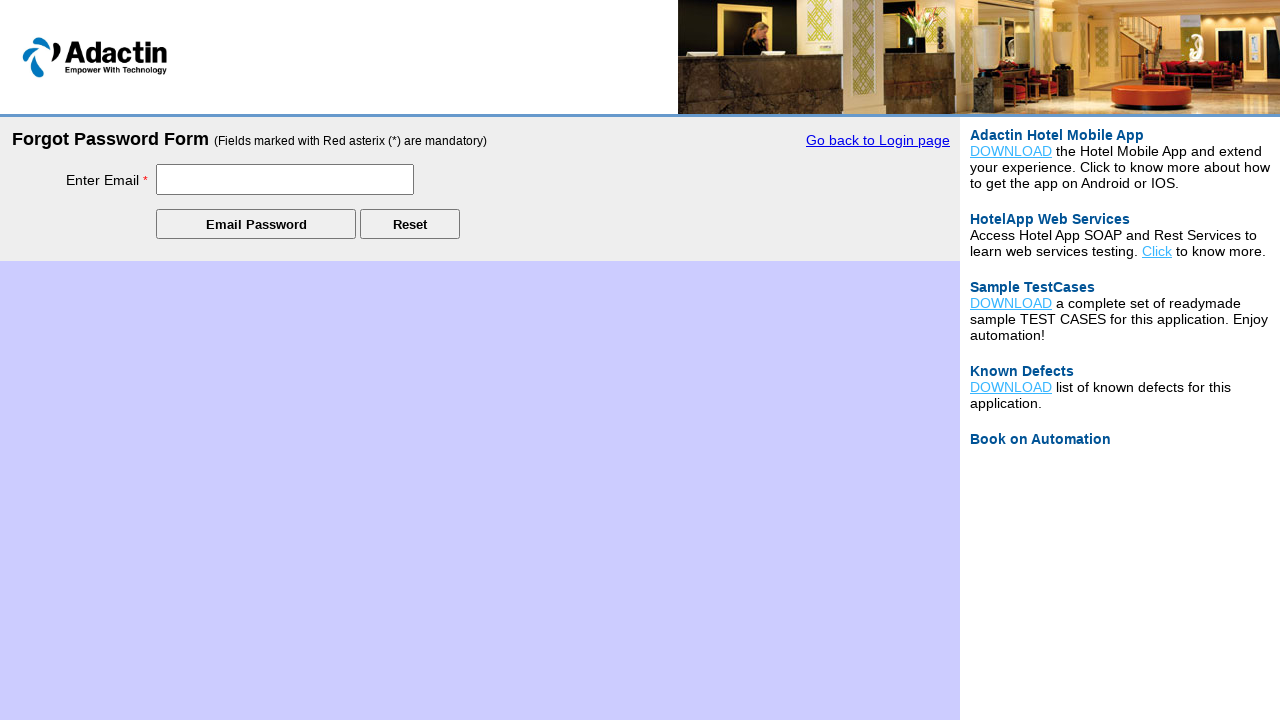

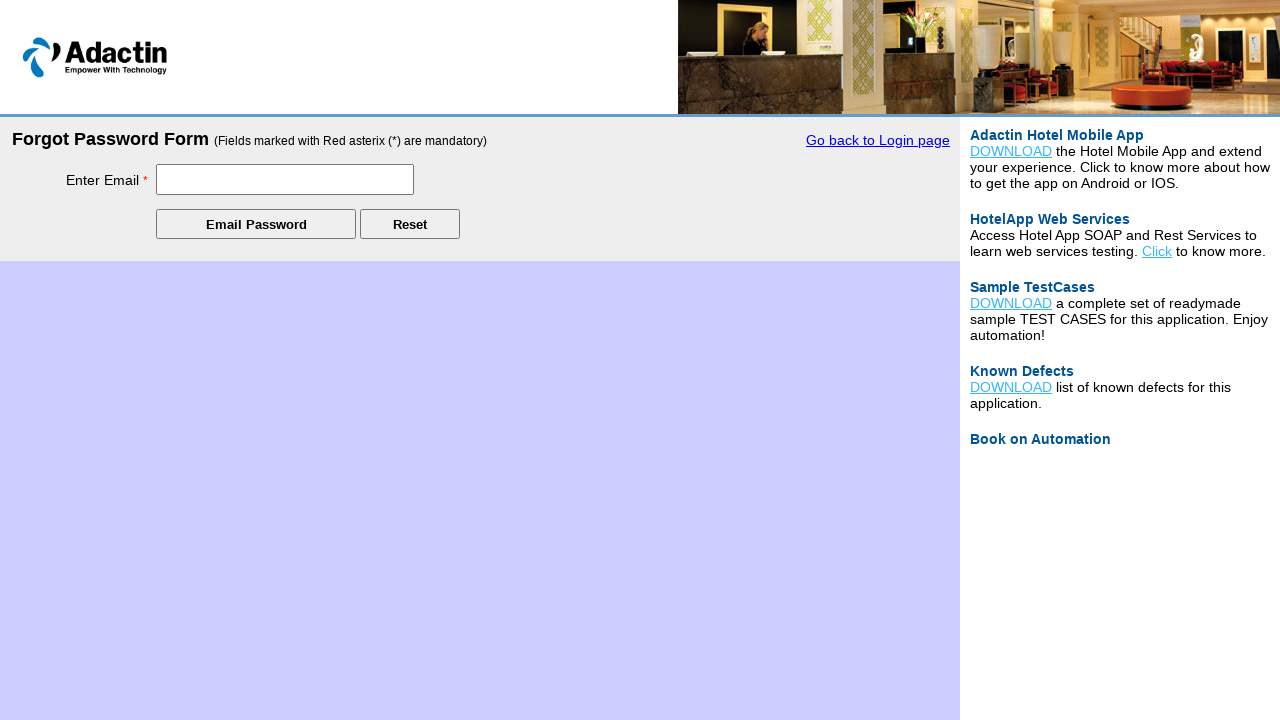